Navigates to Trendyol homepage

Starting URL: https://www.trendyol.com/

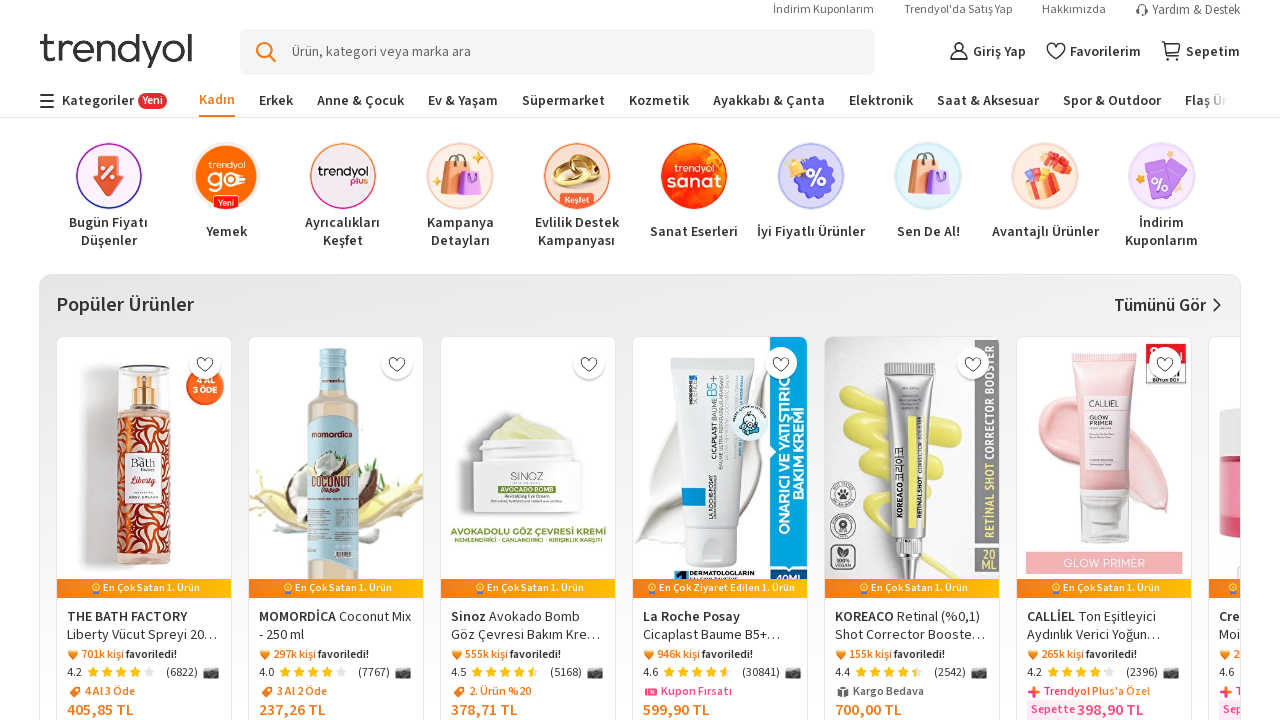

Navigated to Trendyol homepage at https://www.trendyol.com/
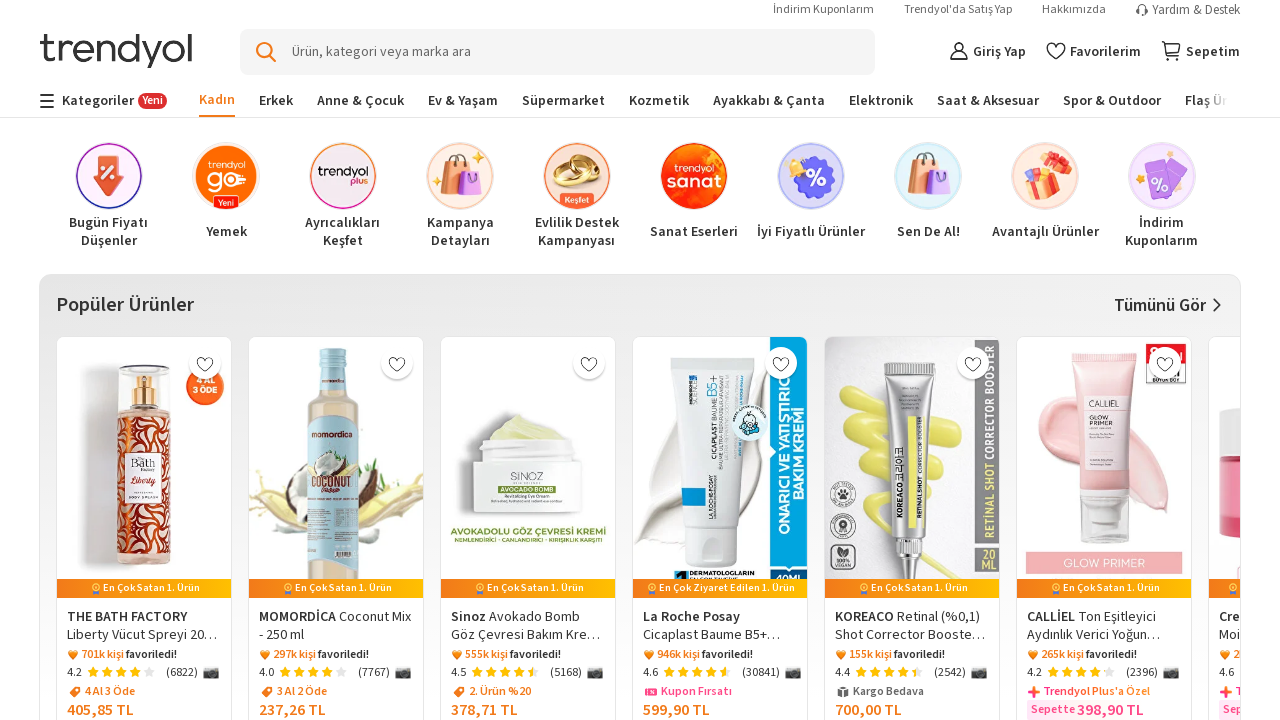

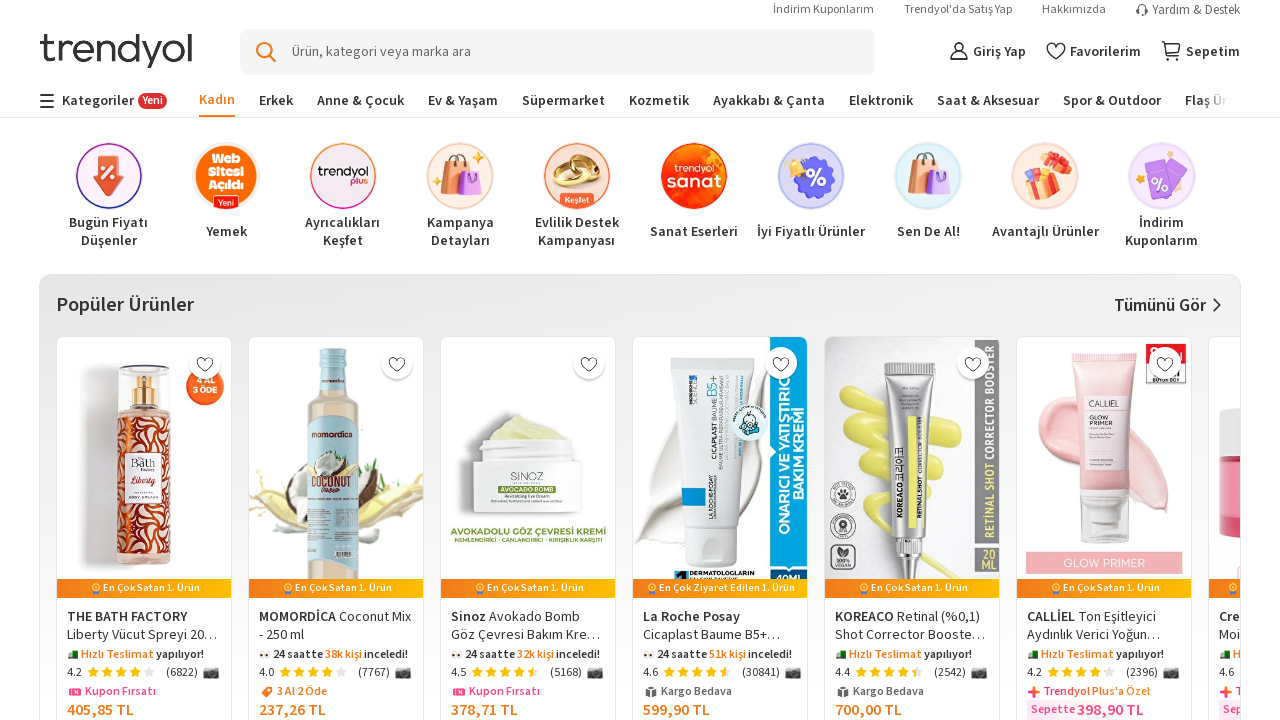